Tests form interaction by selecting a year value from a dropdown/select element on a form page

Starting URL: https://kodilla.com/pl/test/form

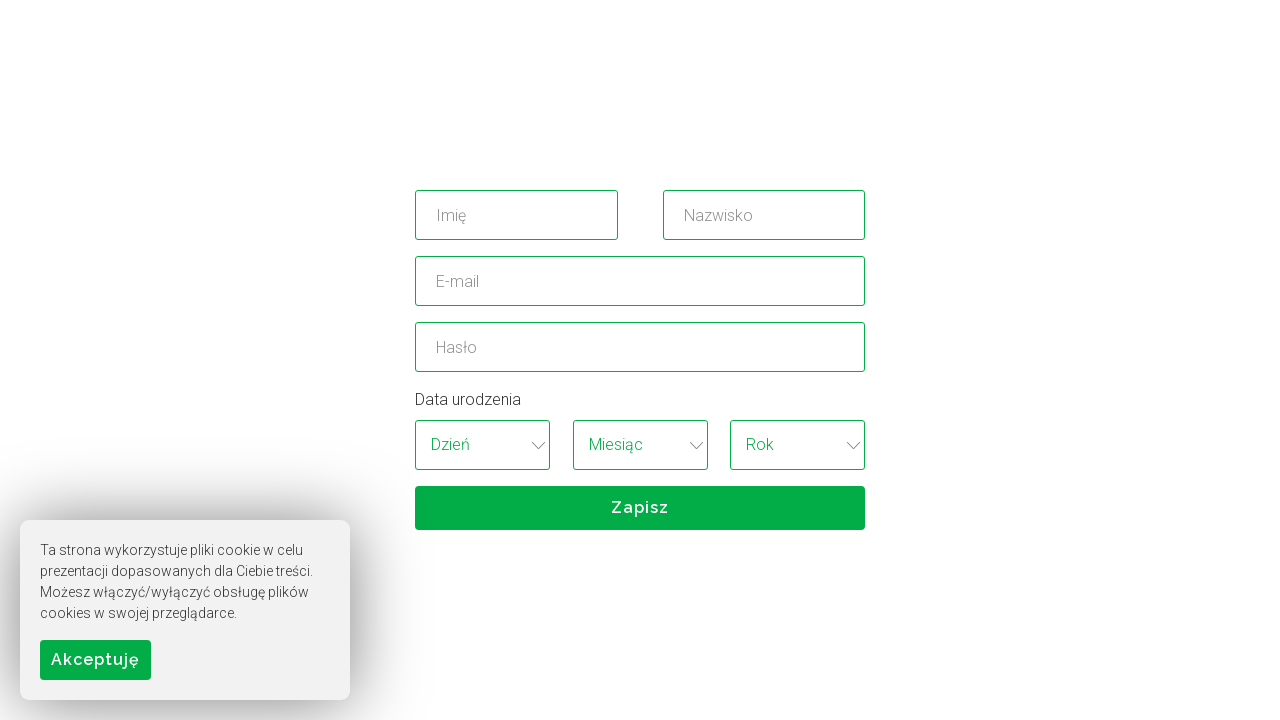

Selected year value (index 5) from birthday dropdown on //*[@id='birthday_wrapper']/select[3]
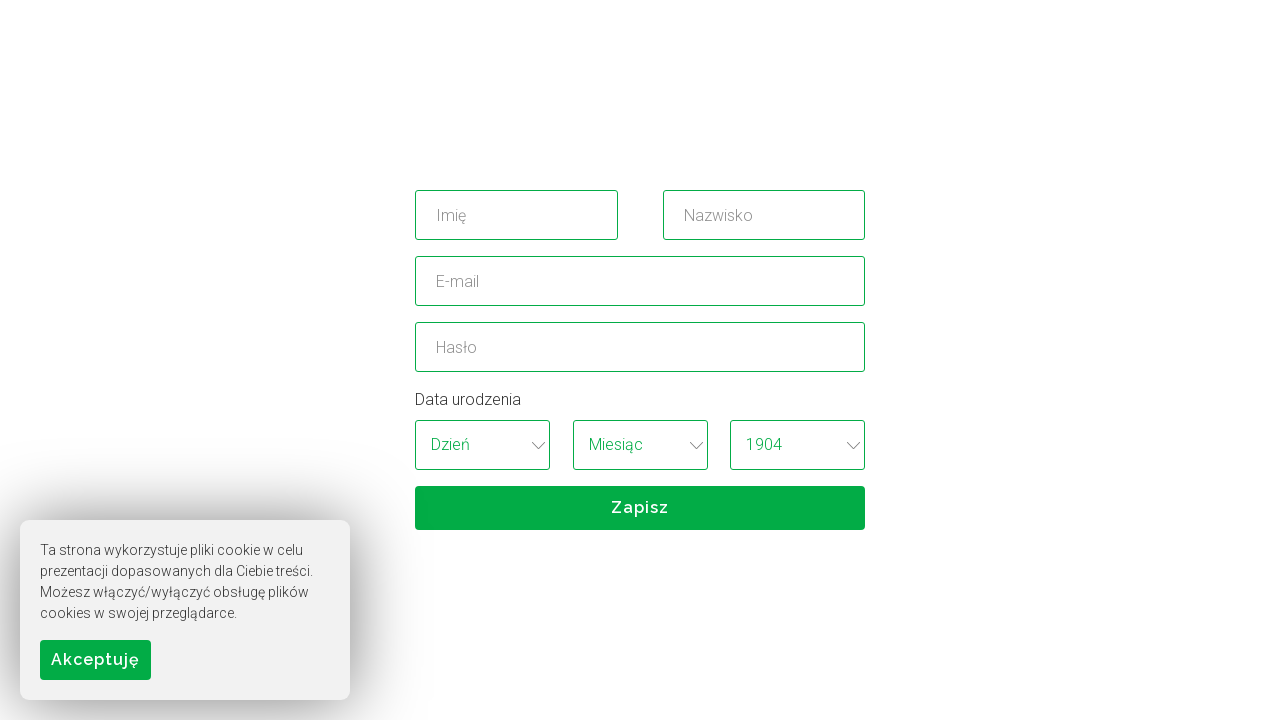

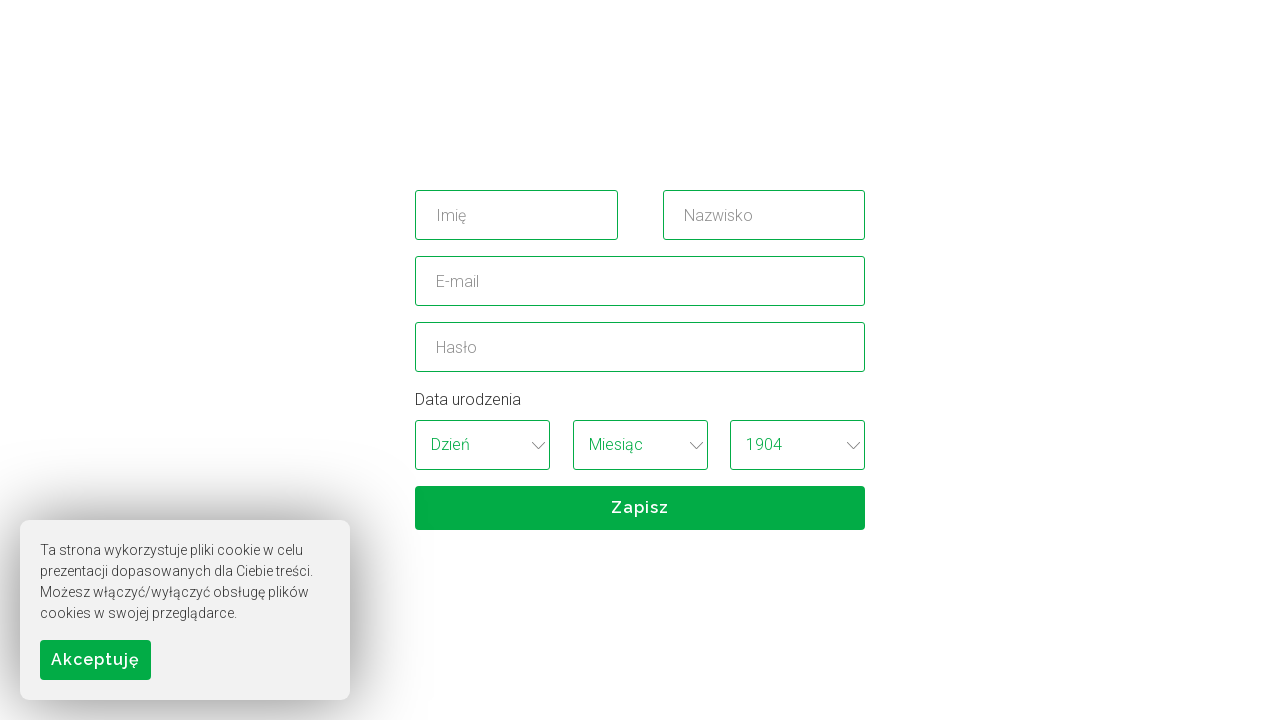